Tests dropdown selection by navigating to the dropdown page and selecting option 2

Starting URL: http://the-internet.herokuapp.com/

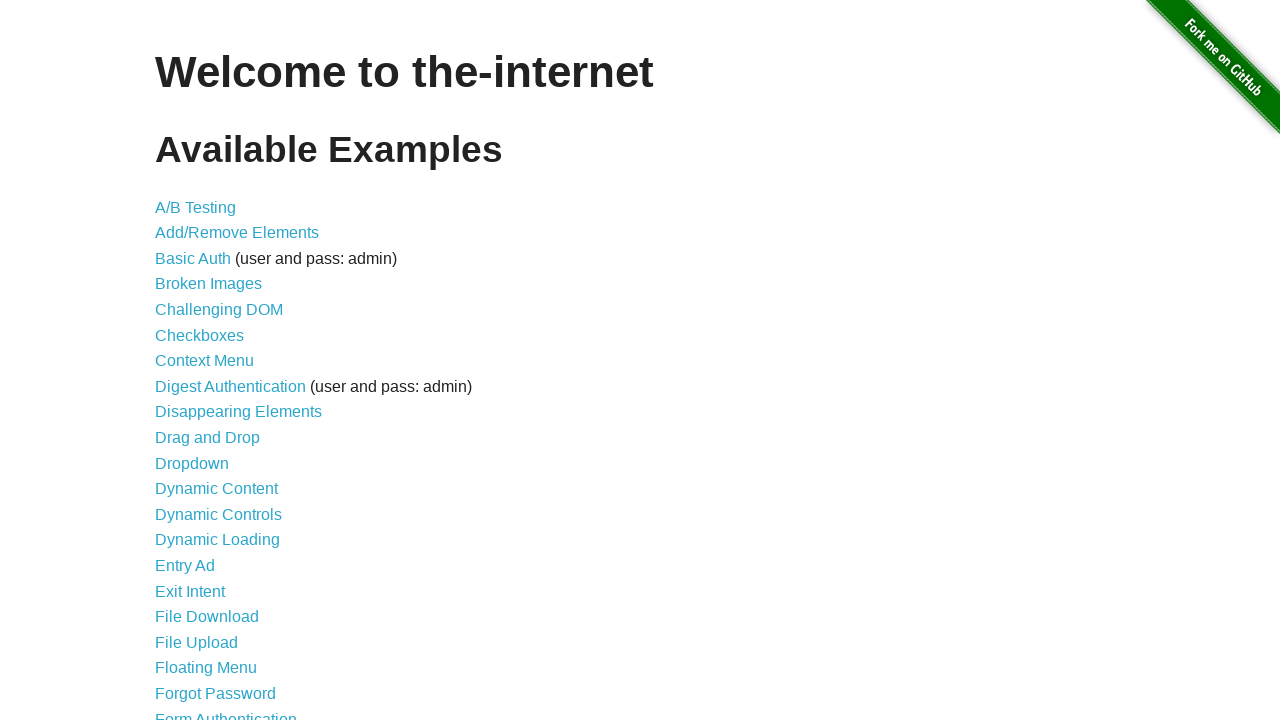

Clicked on Dropdown link to navigate to dropdown page at (192, 463) on text=Dropdown
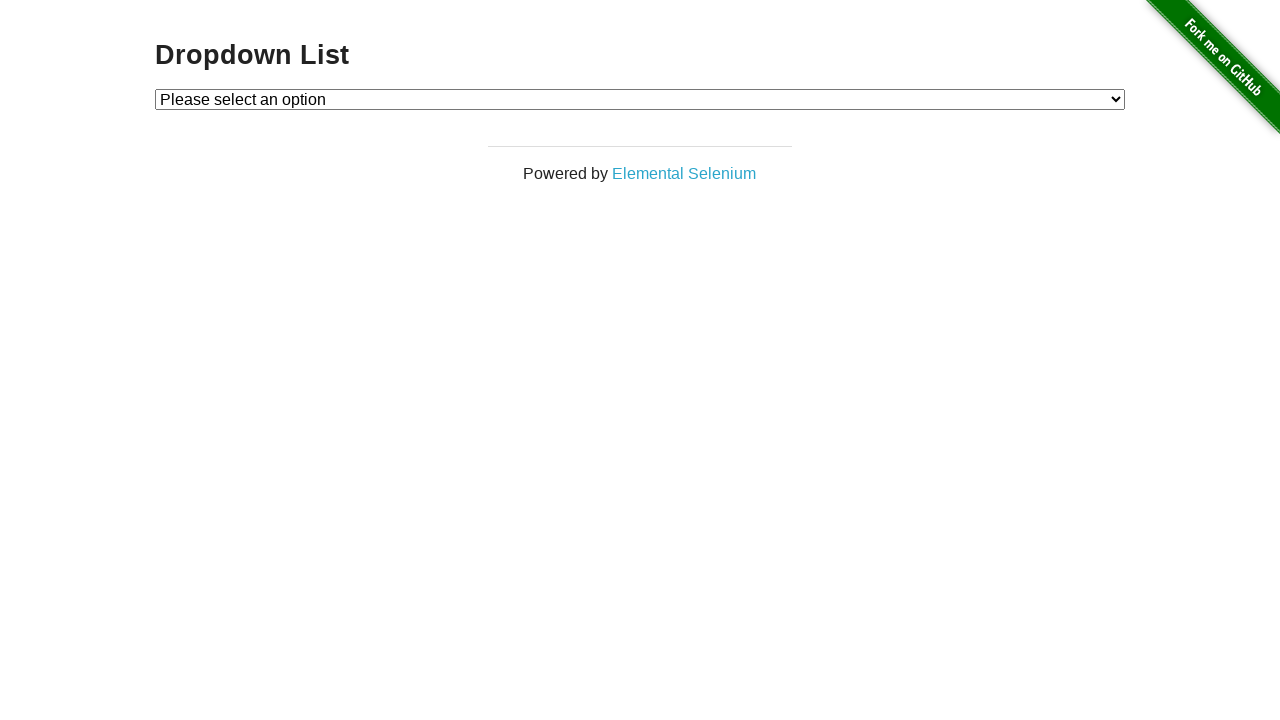

Selected option 2 from the dropdown menu on #dropdown
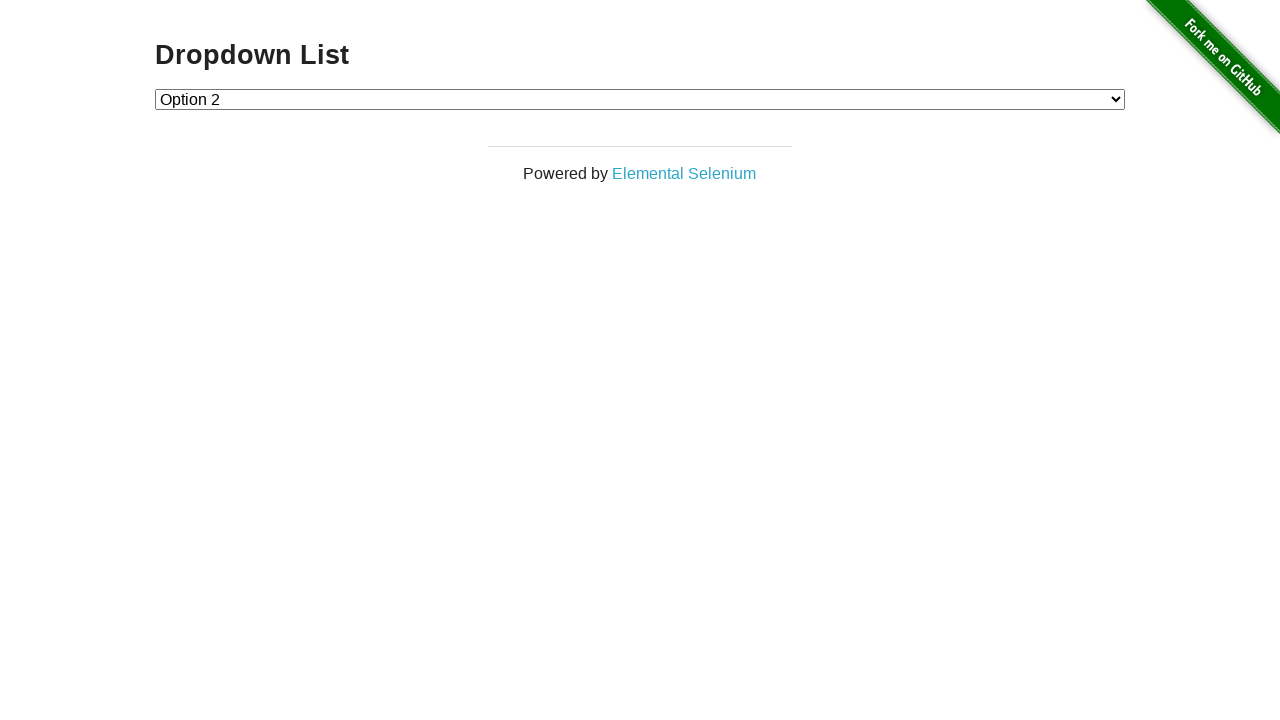

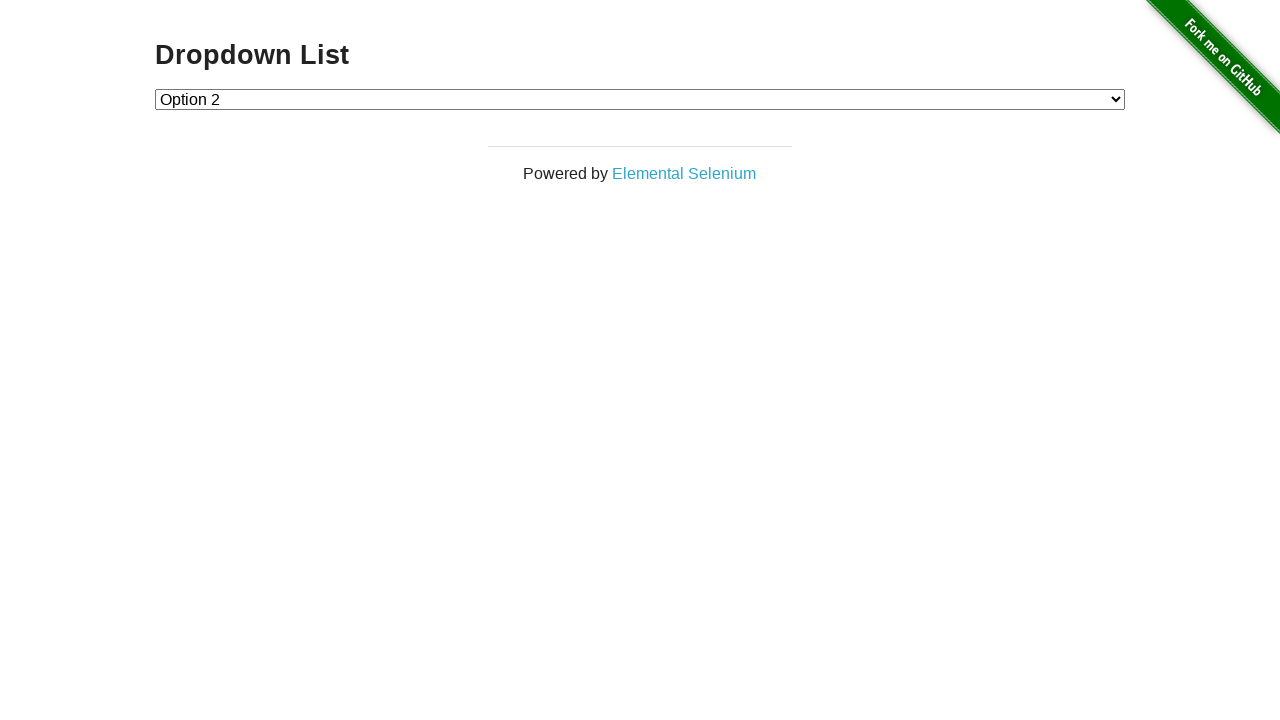